Tests clicking on the terms and conditions checkbox label on a registration form

Starting URL: https://ecommerce-playground.lambdatest.io/index.php?route=account/register

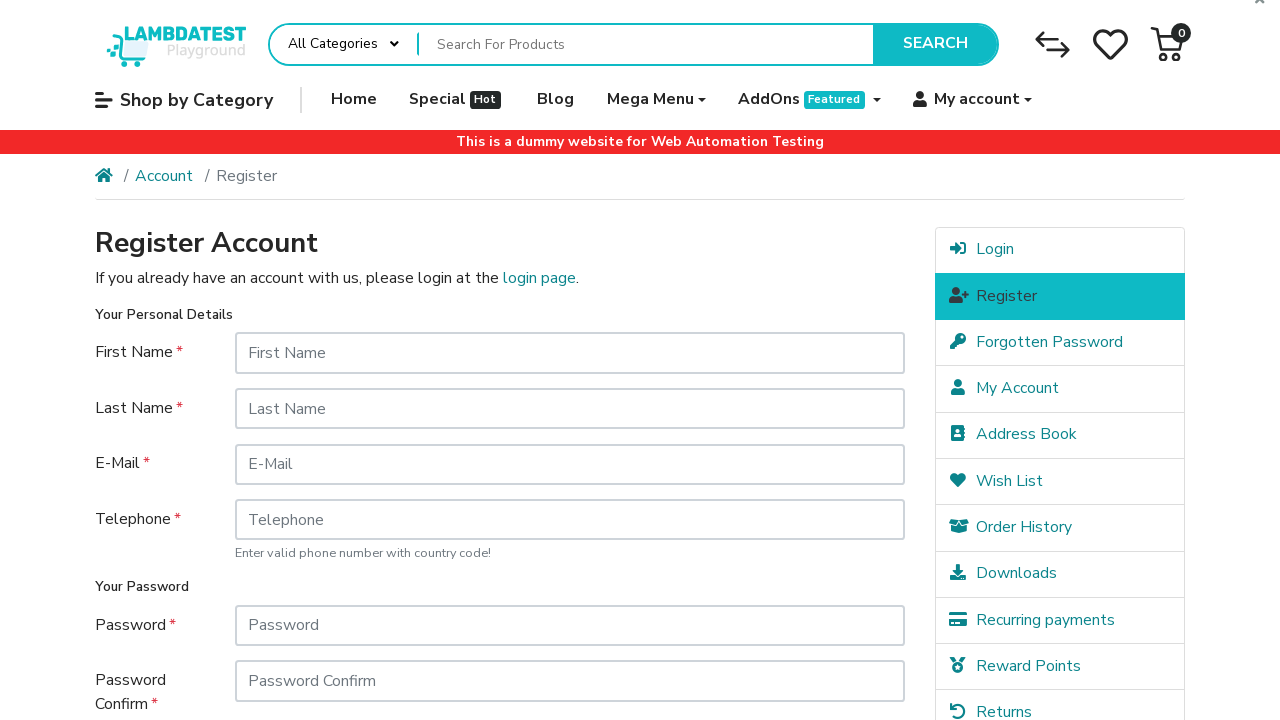

Navigated to account registration page
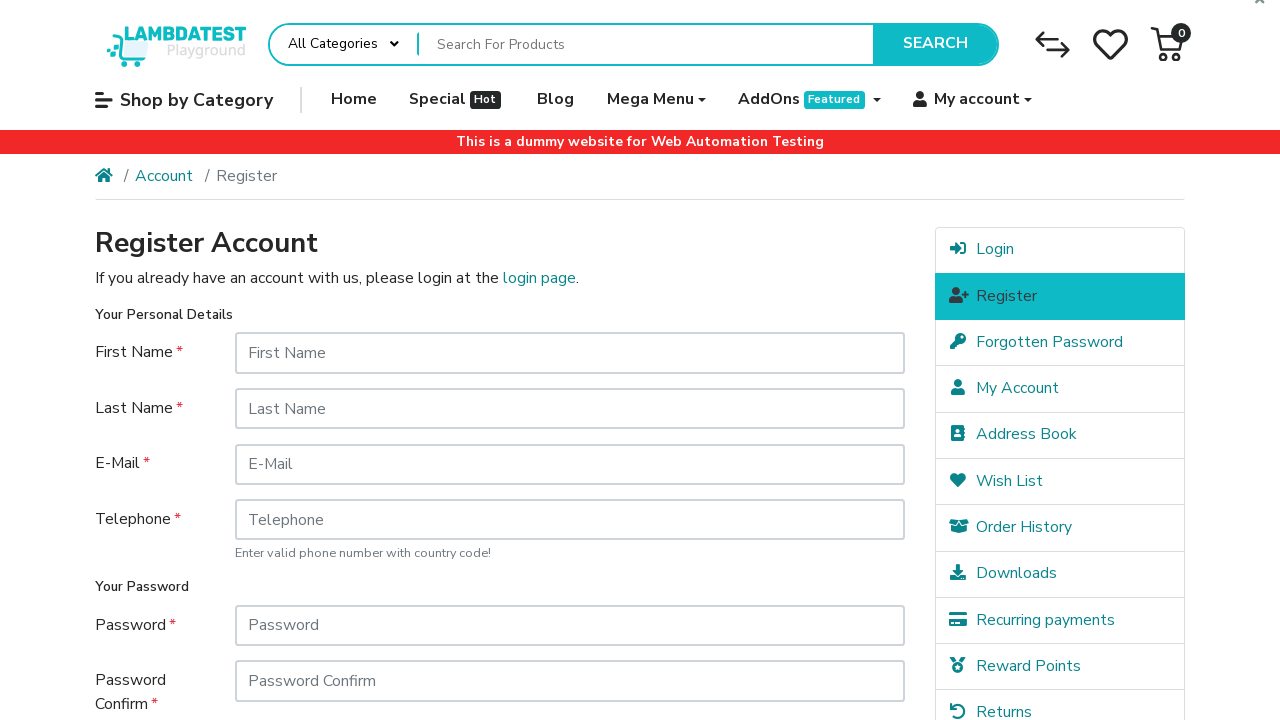

Clicked on the terms and conditions checkbox label at (628, 578) on xpath=//label[@for='input-agree']
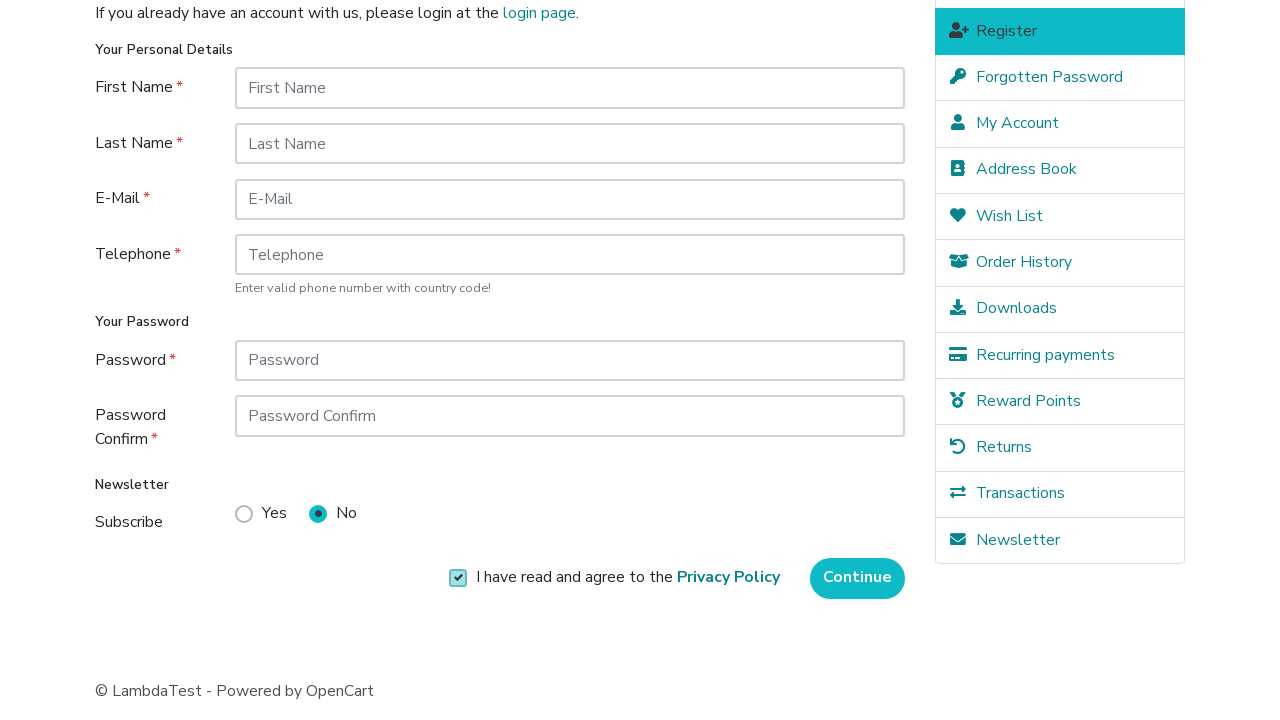

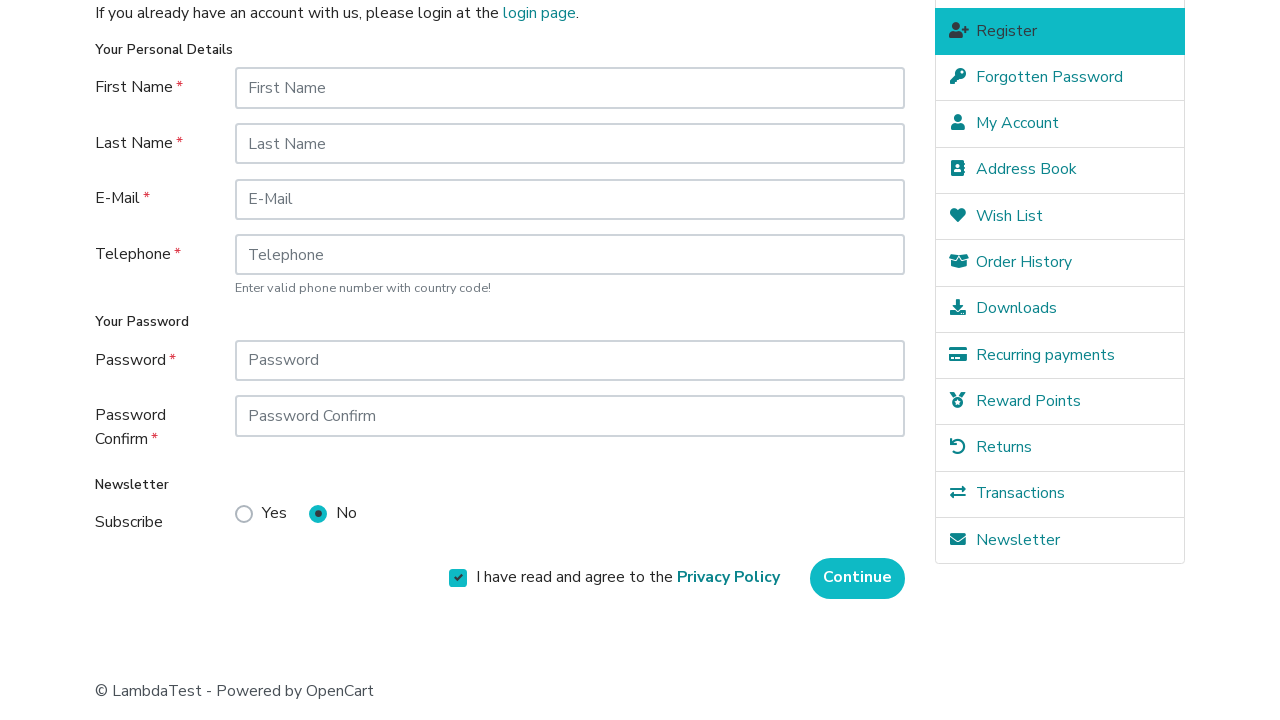